Tests dynamic loading by clicking the Start button and verifying that the Hello World text appears

Starting URL: https://the-internet.herokuapp.com/dynamic_loading/1

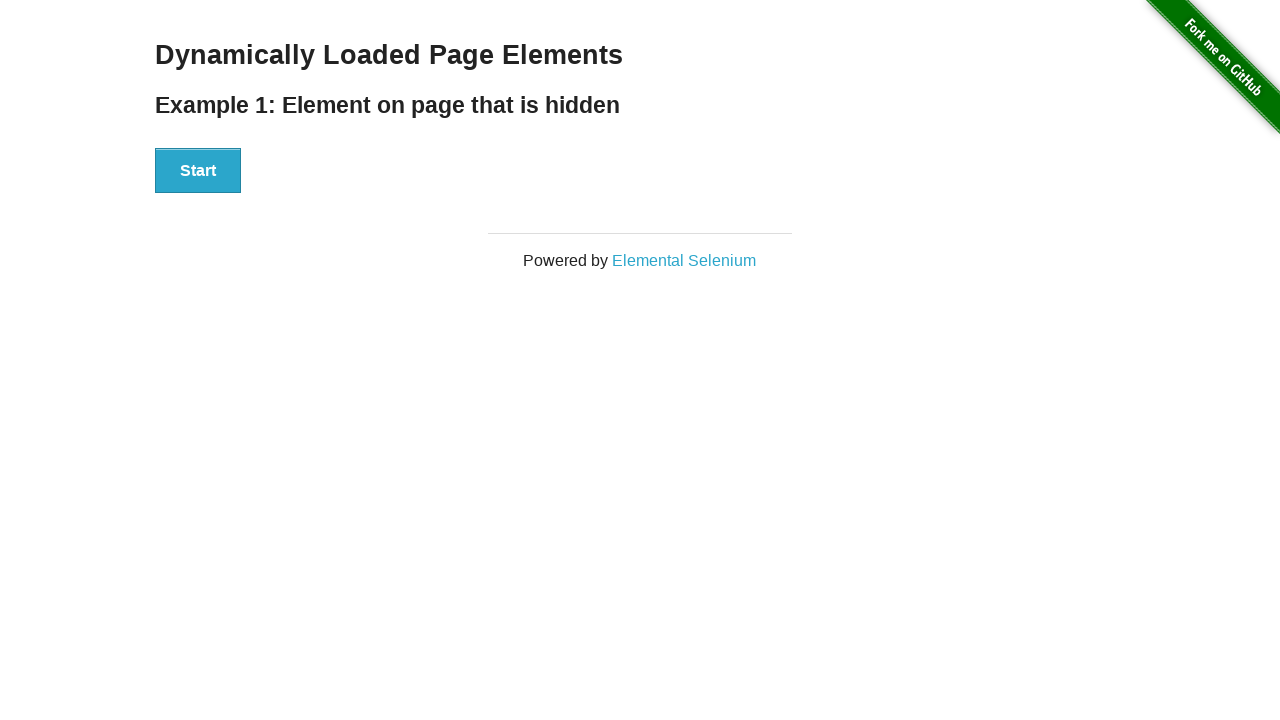

Clicked the Start button to trigger dynamic loading at (198, 171) on xpath=//button[text()='Start']
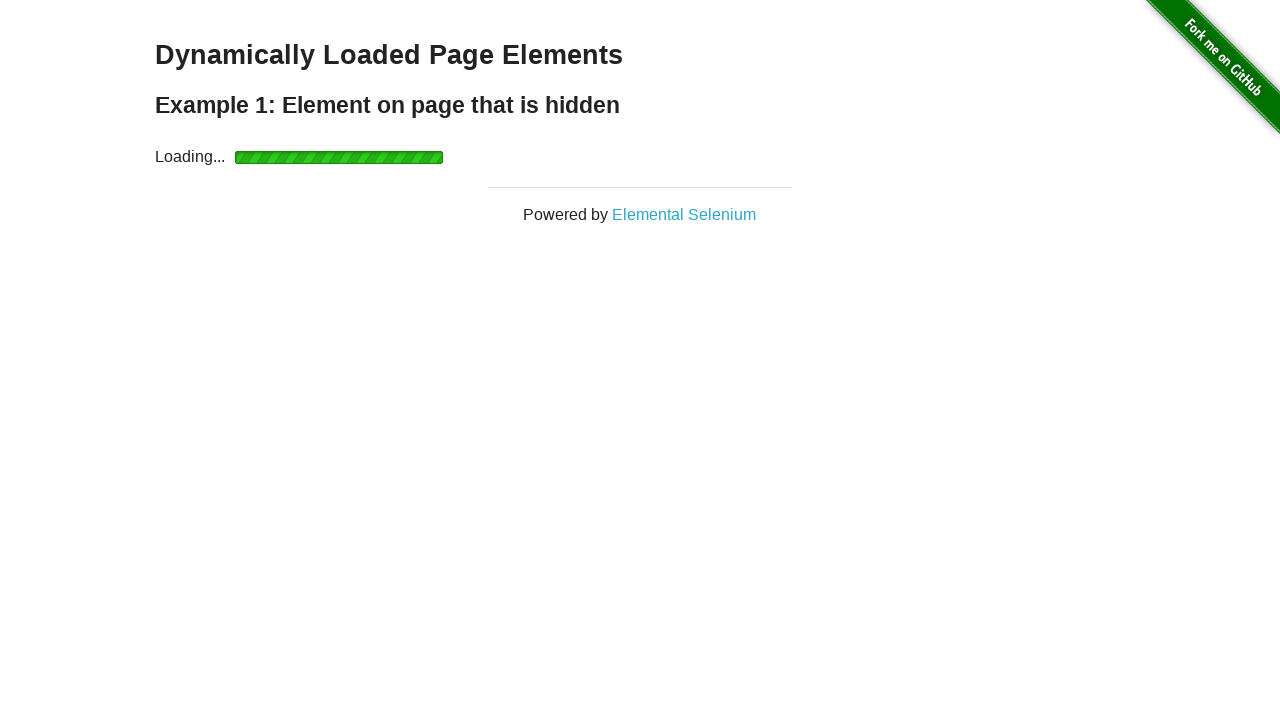

Verified that Hello World text appeared after dynamic loading
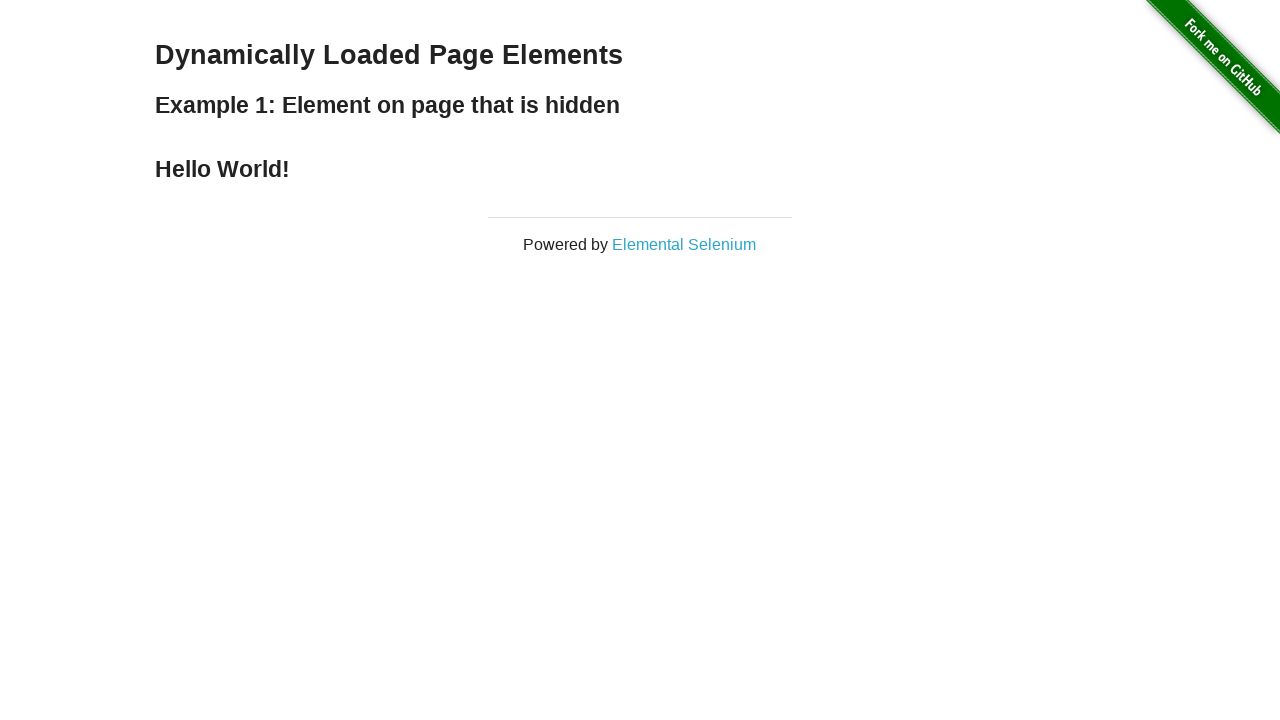

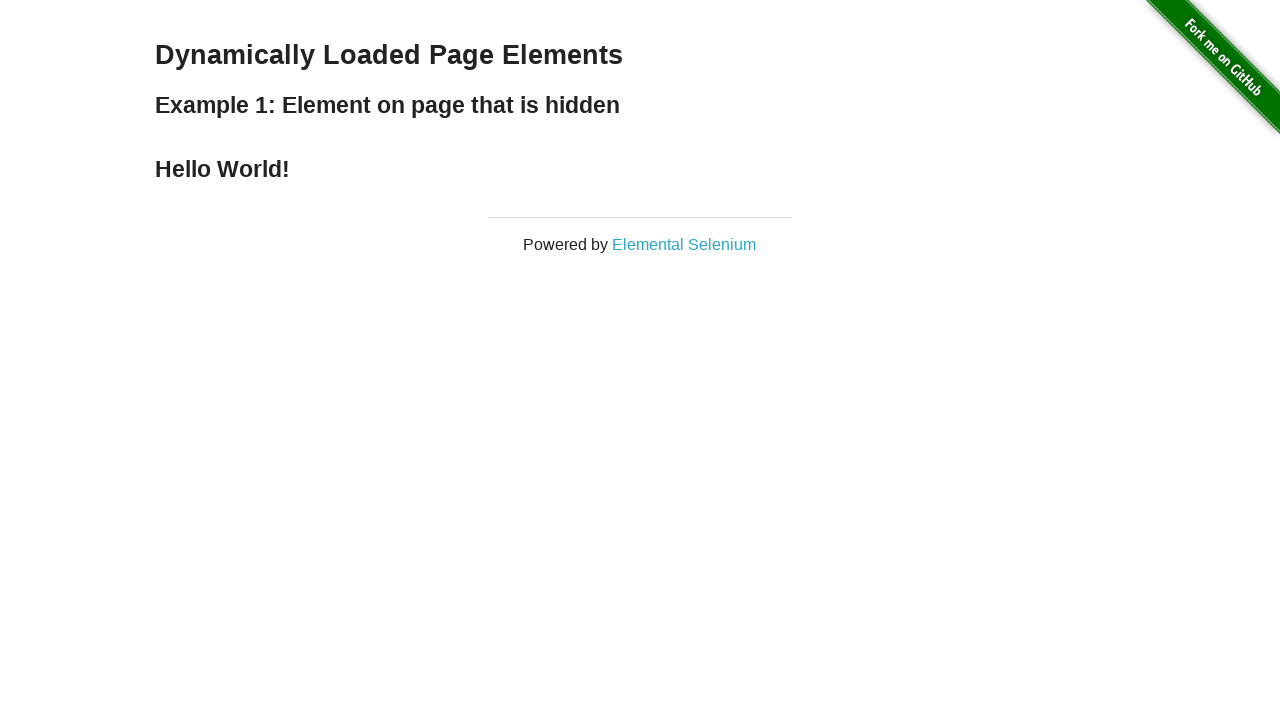